Tests drag and drop functionality by dragging an element and dropping it onto a target area, then verifies the drop was successful

Starting URL: https://demoqa.com/droppable

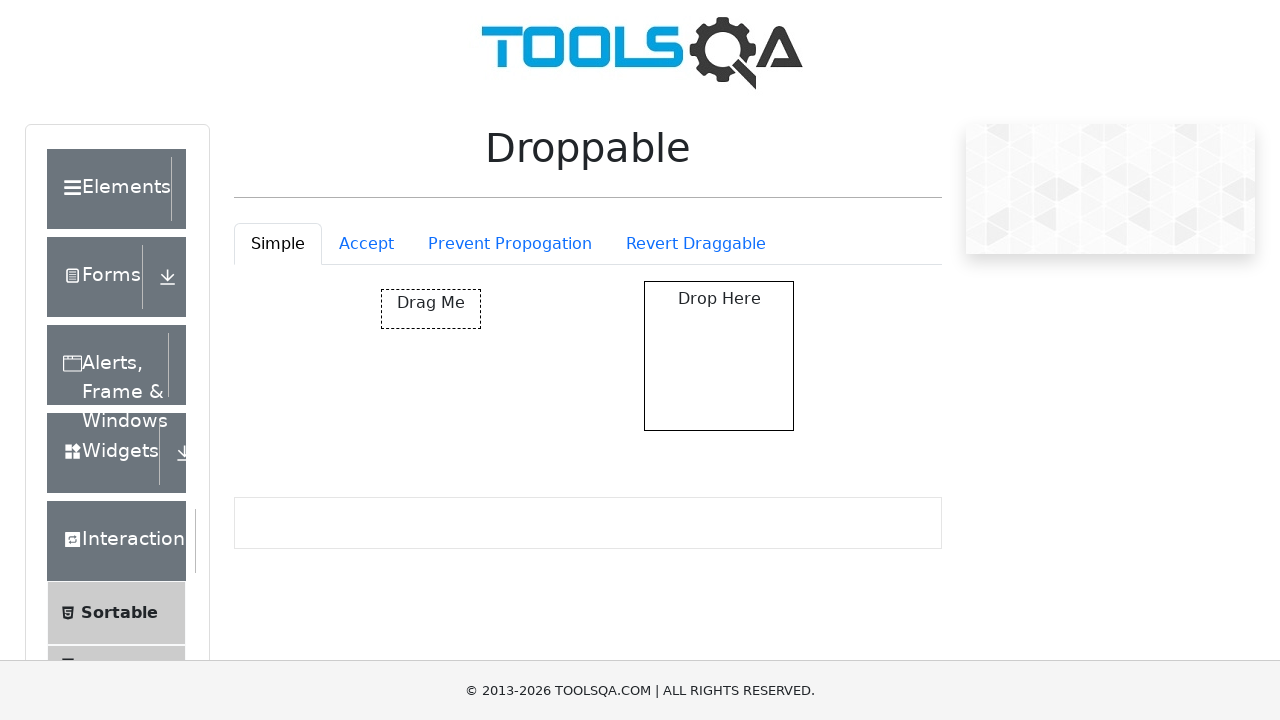

Navigated to droppable demo page
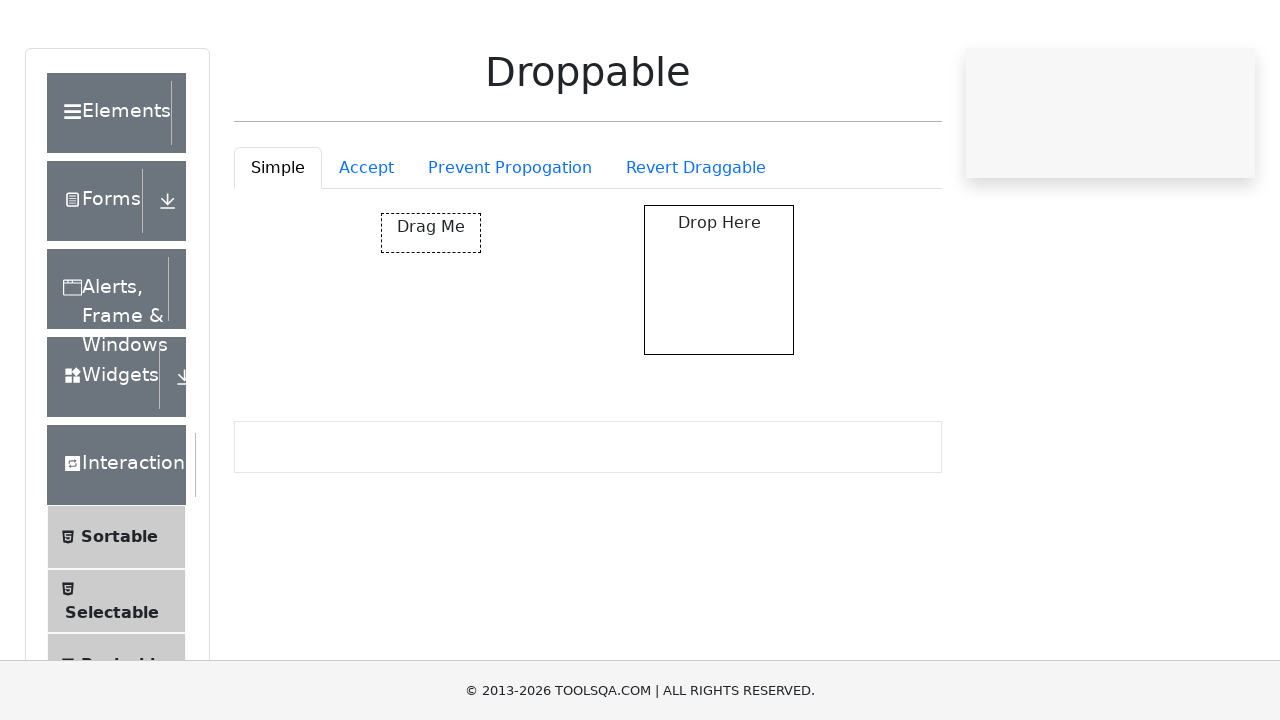

Located draggable element
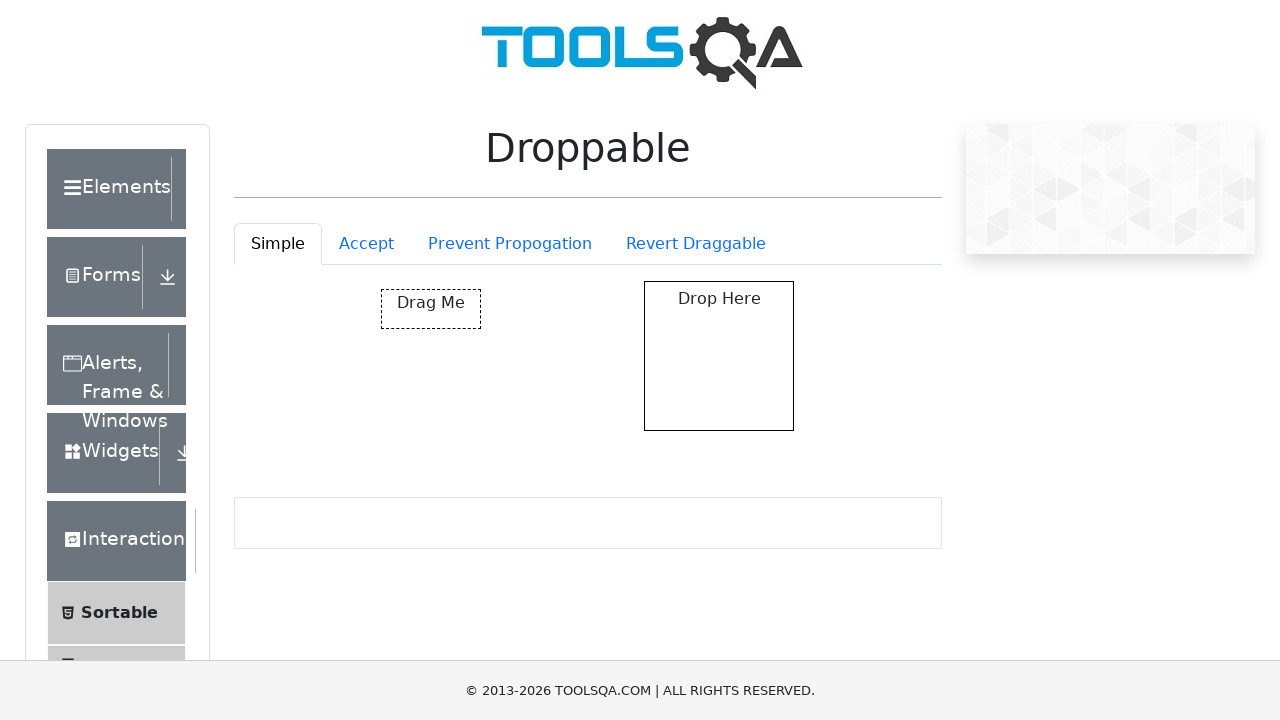

Located drop target element
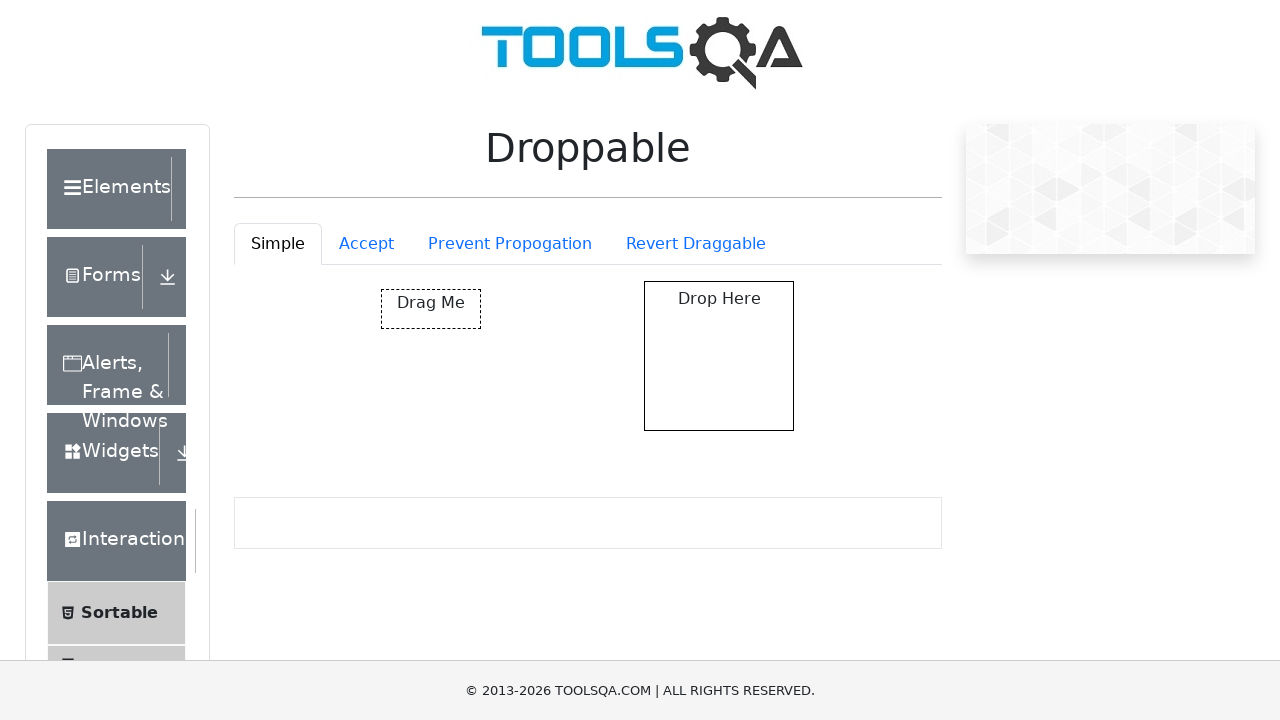

Dragged element onto drop target at (719, 356)
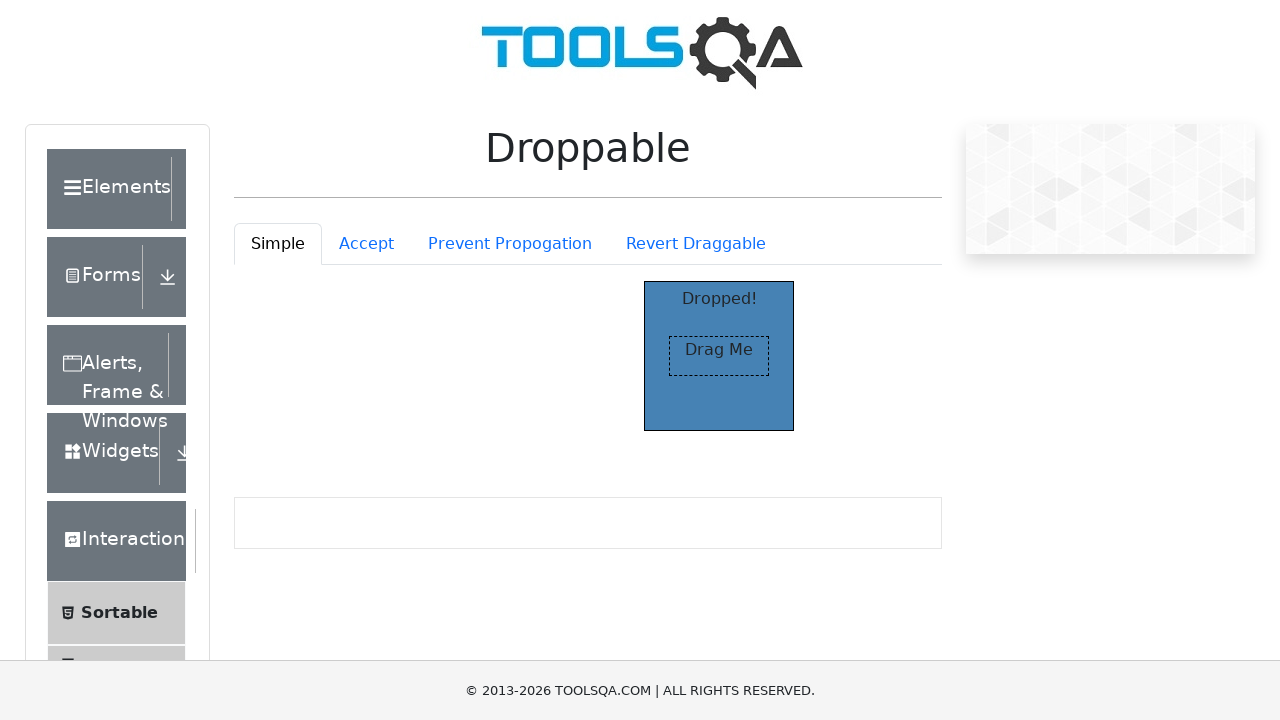

Located 'Dropped!' verification element
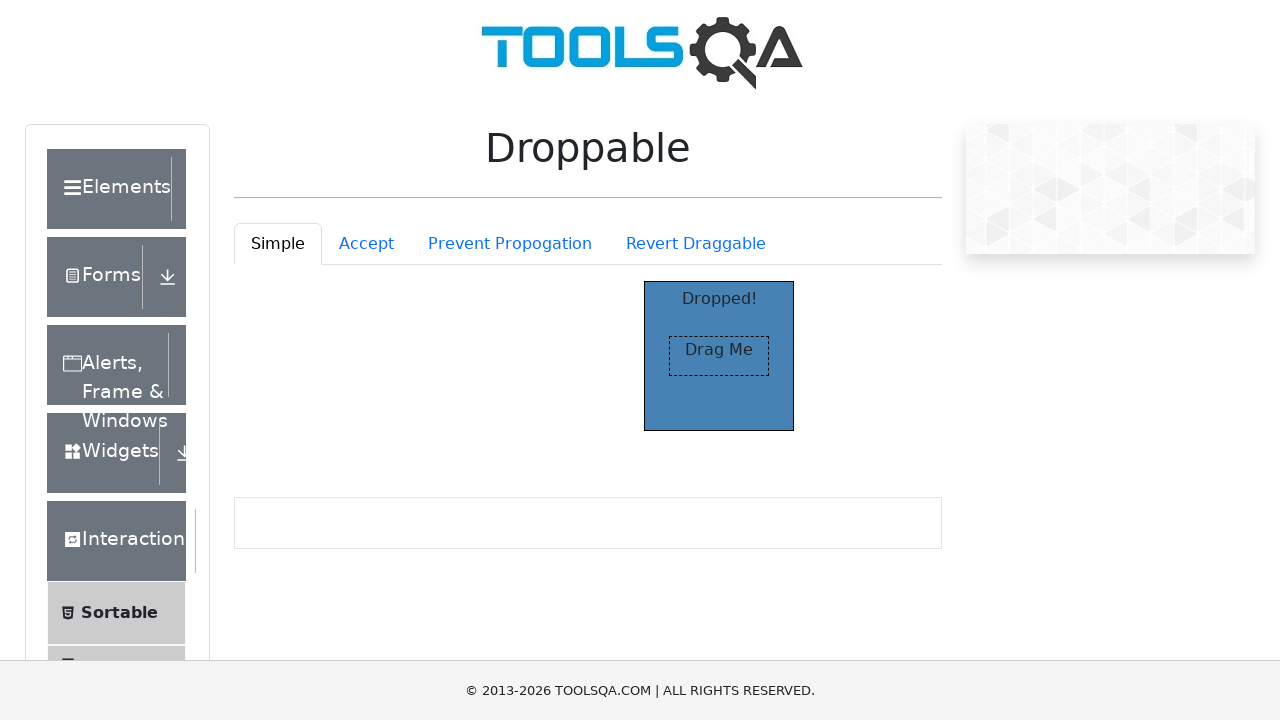

Verified 'Dropped!' text is visible
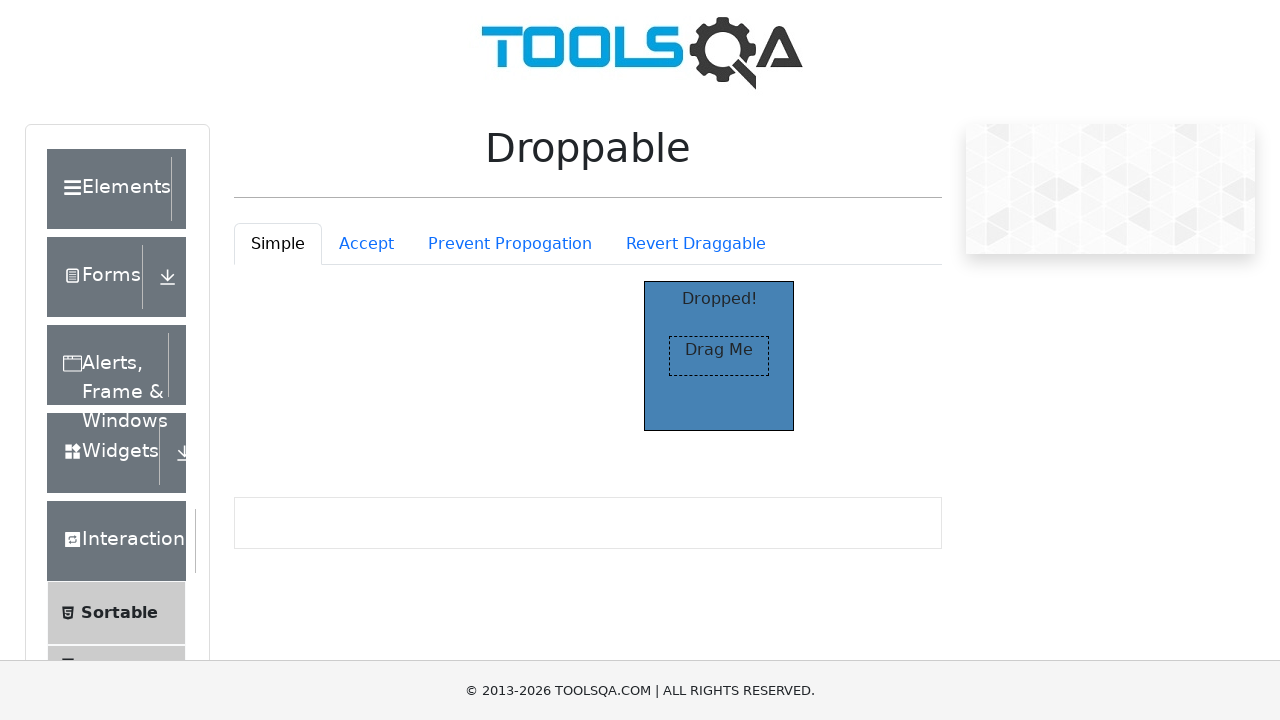

Verified drop was successful - 'Dropped!' text confirmed in element
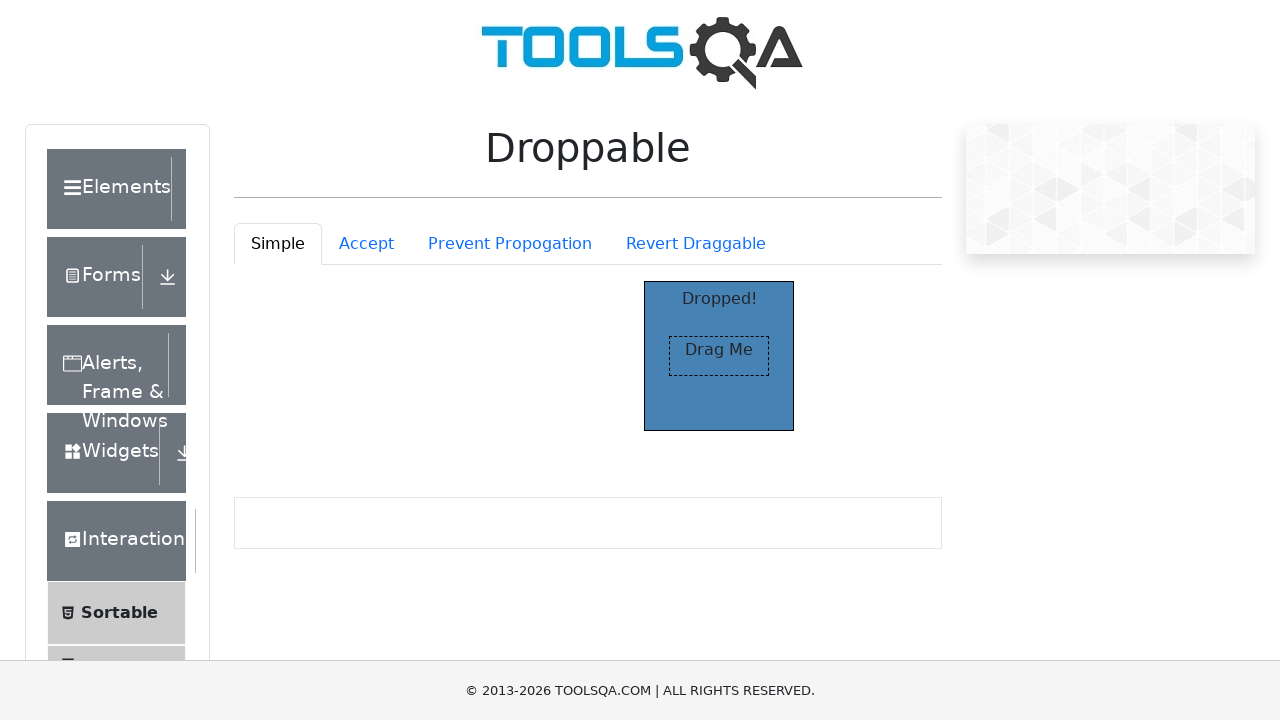

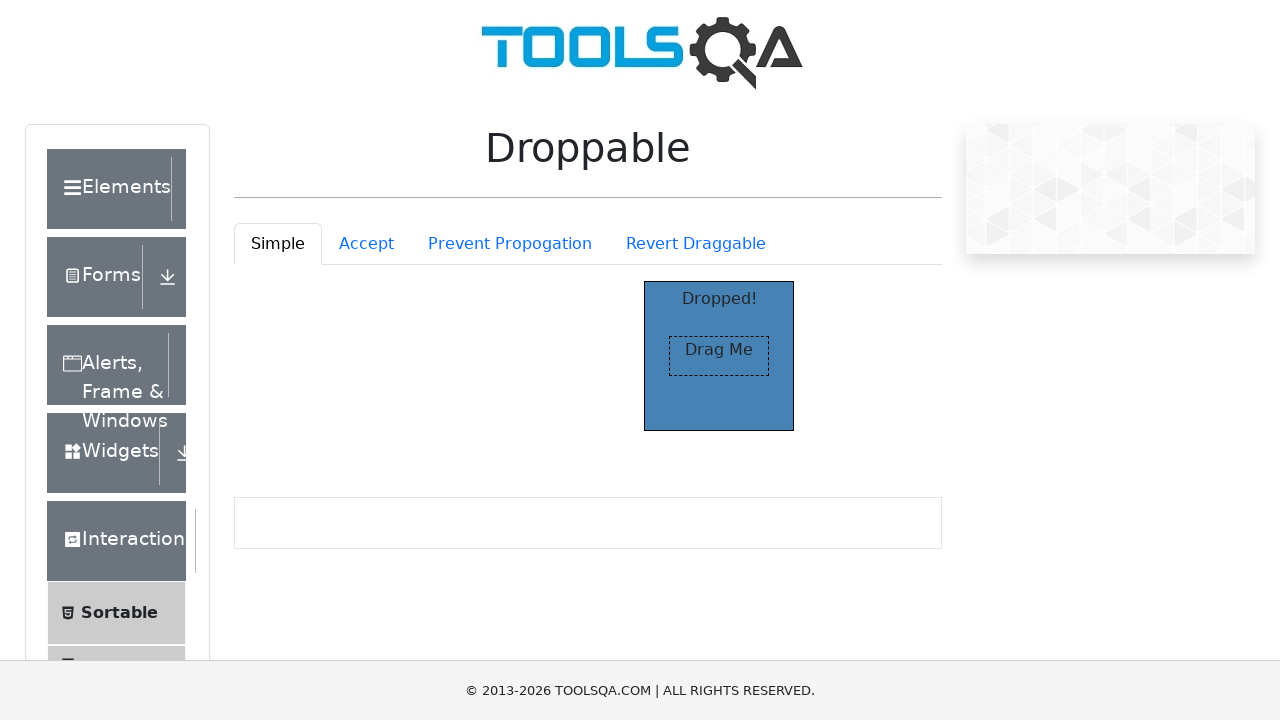